Tests the search functionality by searching for "YONEX" products and verifying search results contain the search term, then searches for an invalid term "Gesundheit" to verify no results message is displayed

Starting URL: https://crio-qkart-frontend-qa.vercel.app/

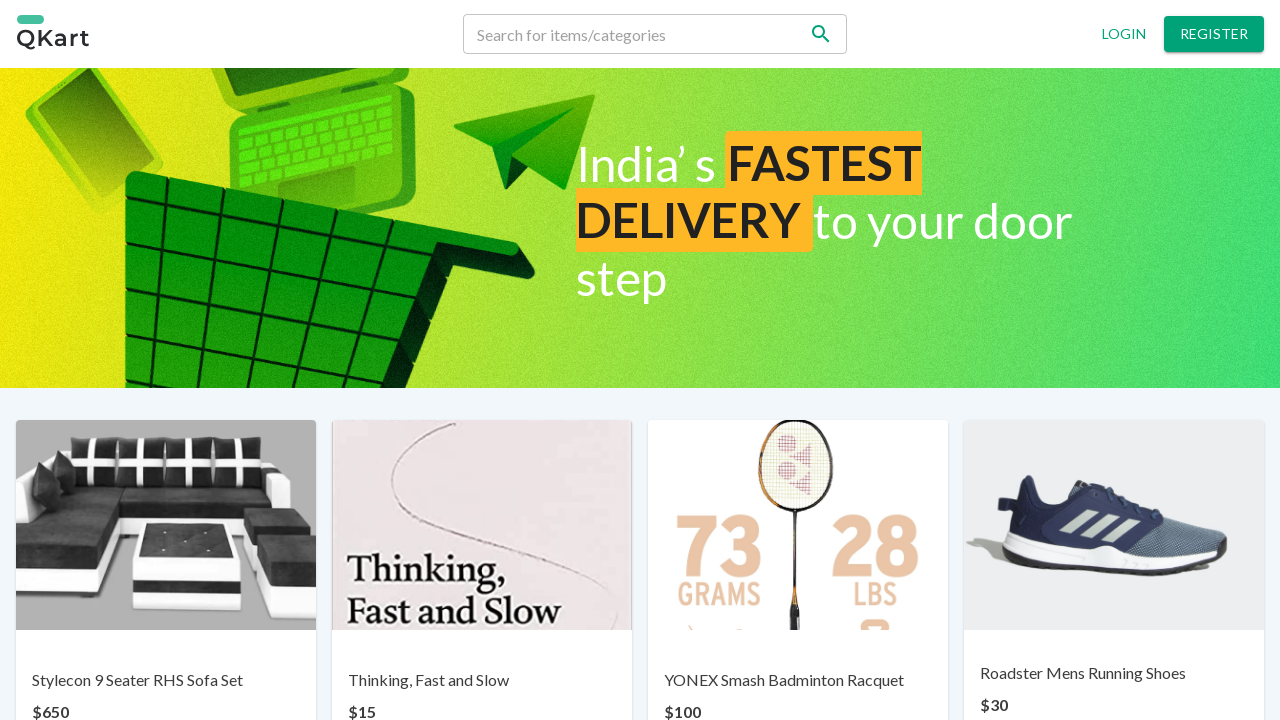

Filled search field with 'YONEX' on input[name='search']
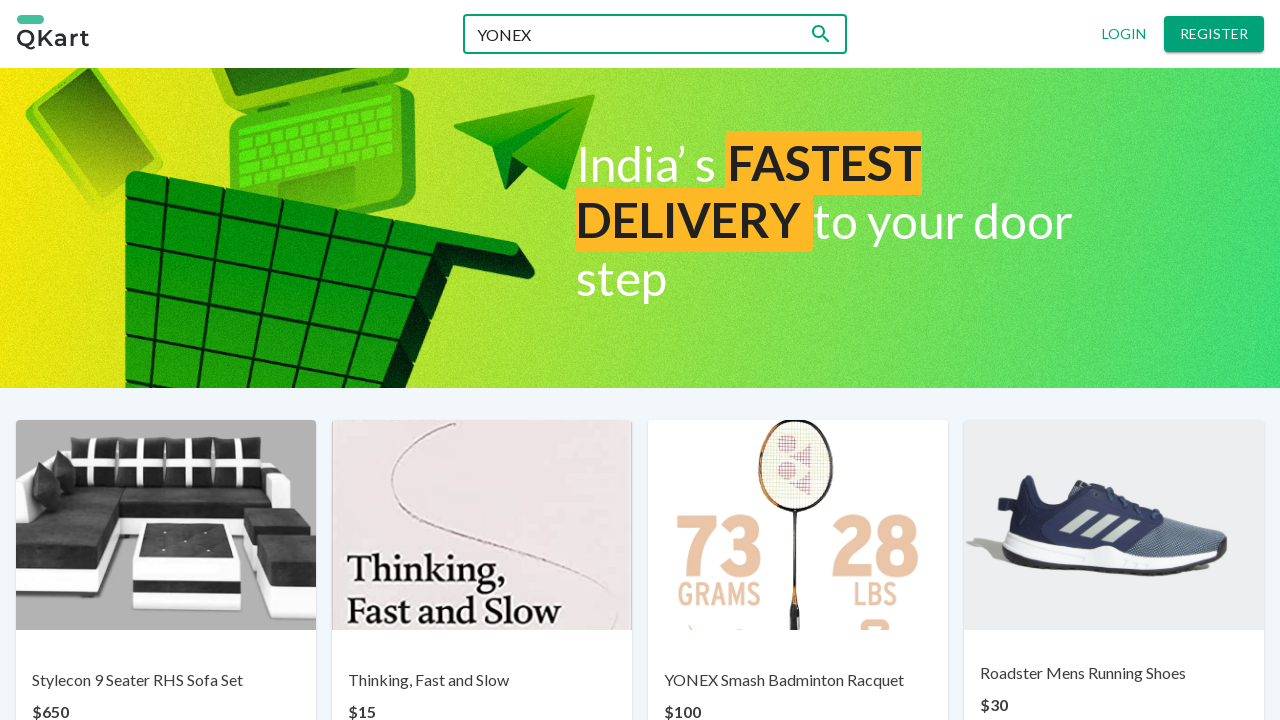

Pressed Enter to search for YONEX
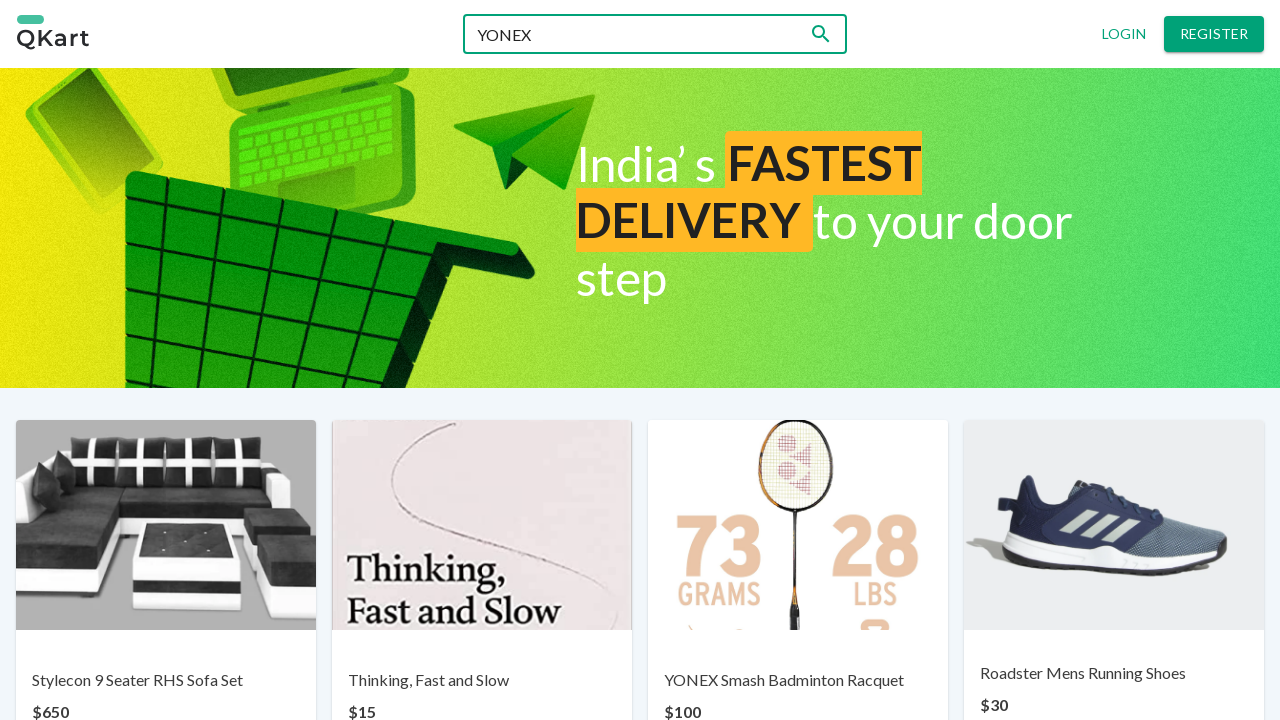

Search results loaded for YONEX
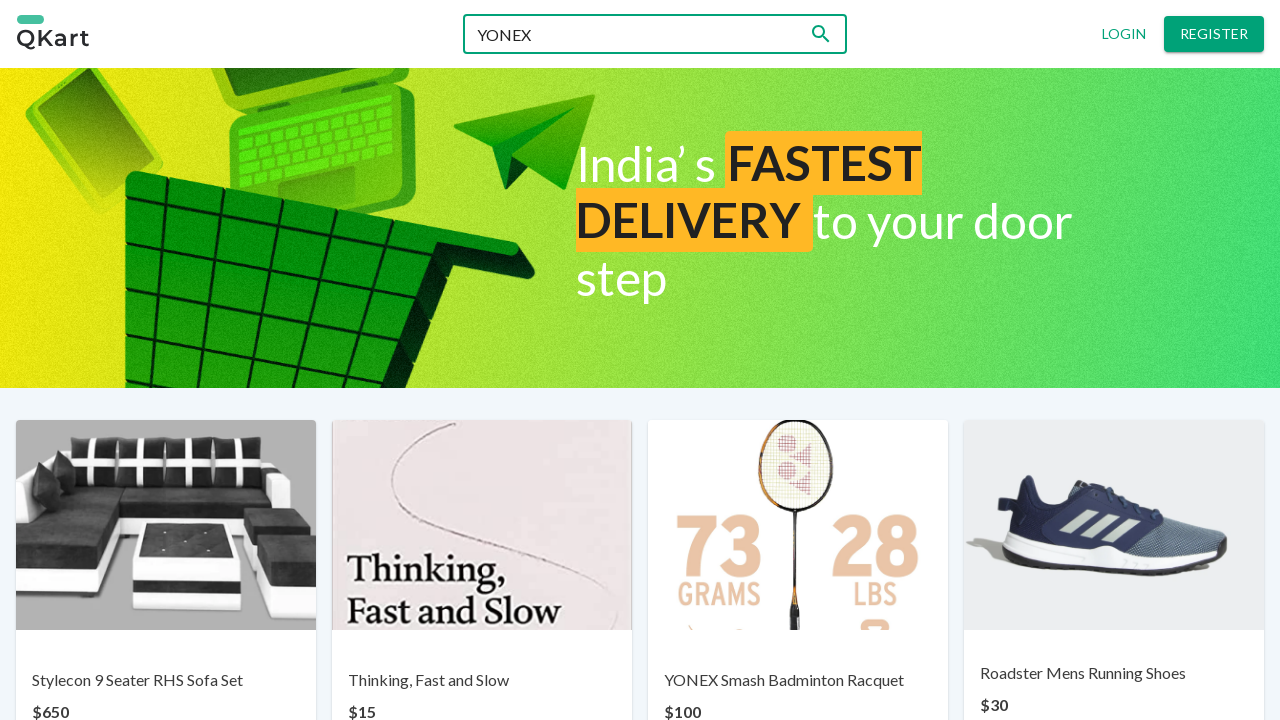

Retrieved 1 search results
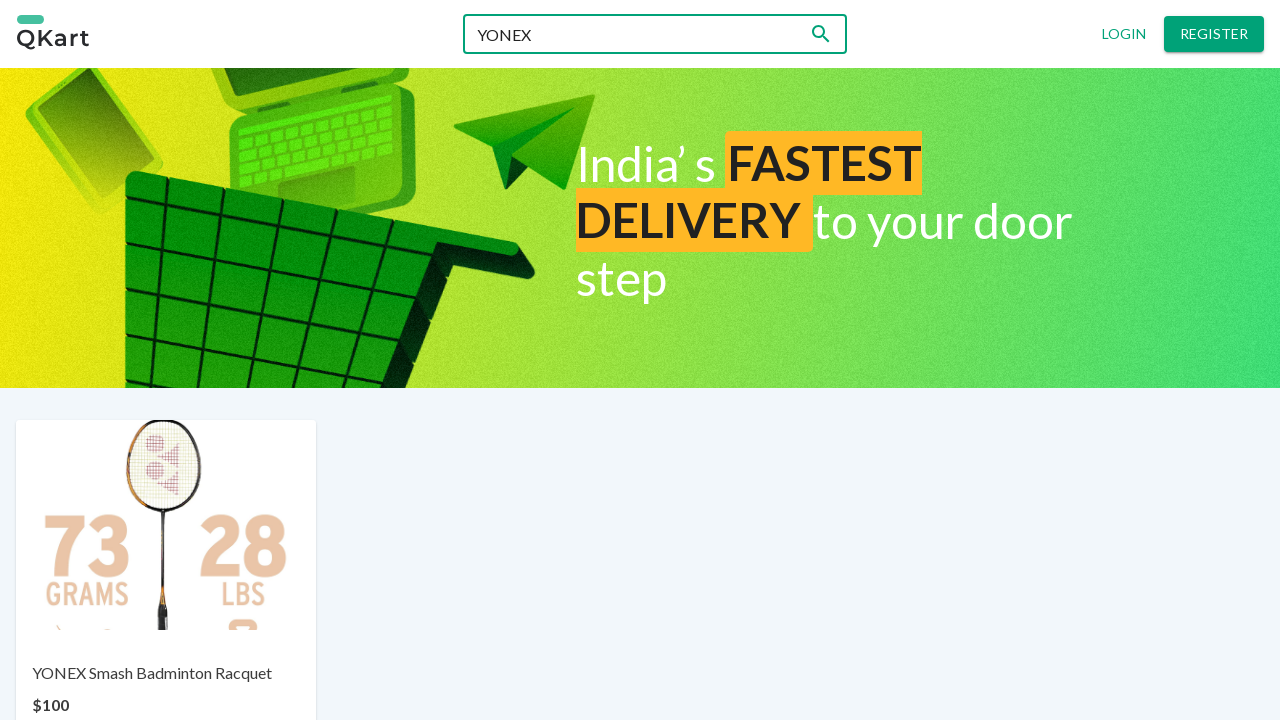

Verified search result contains YONEX: 'YONEX Smash Badminton Racquet'
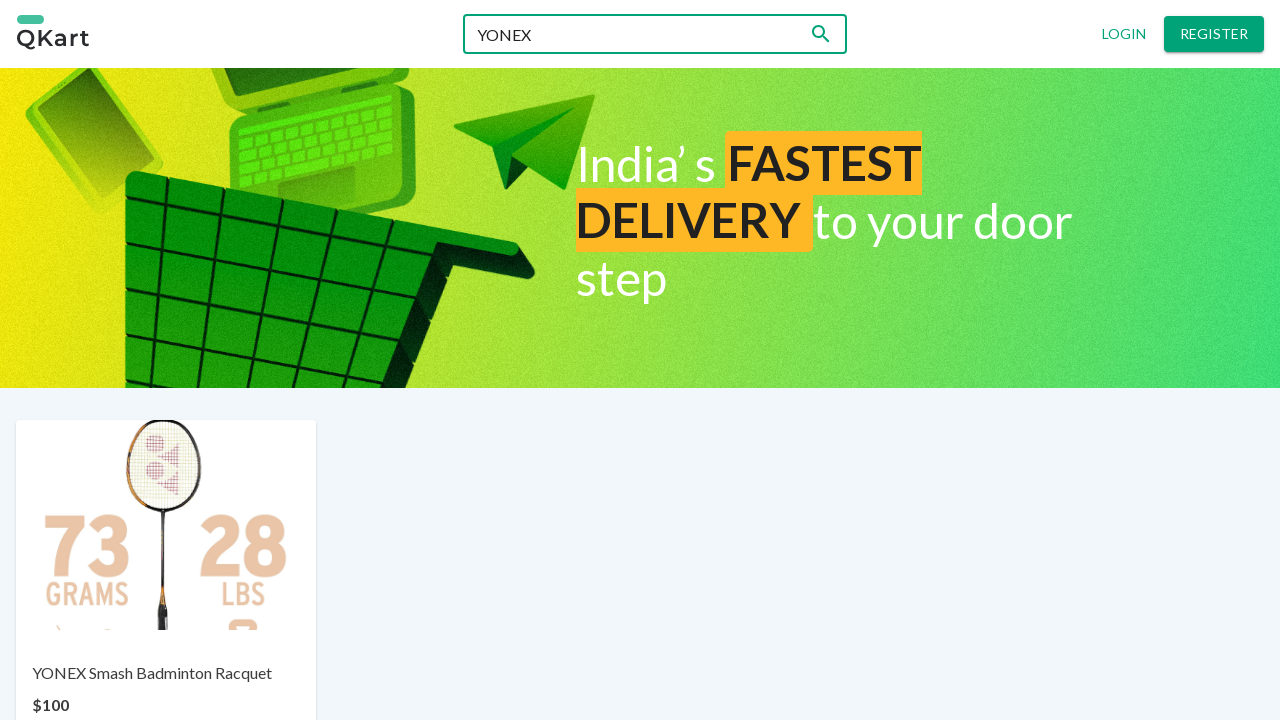

Filled search field with invalid term 'Gesundheit' on input[name='search']
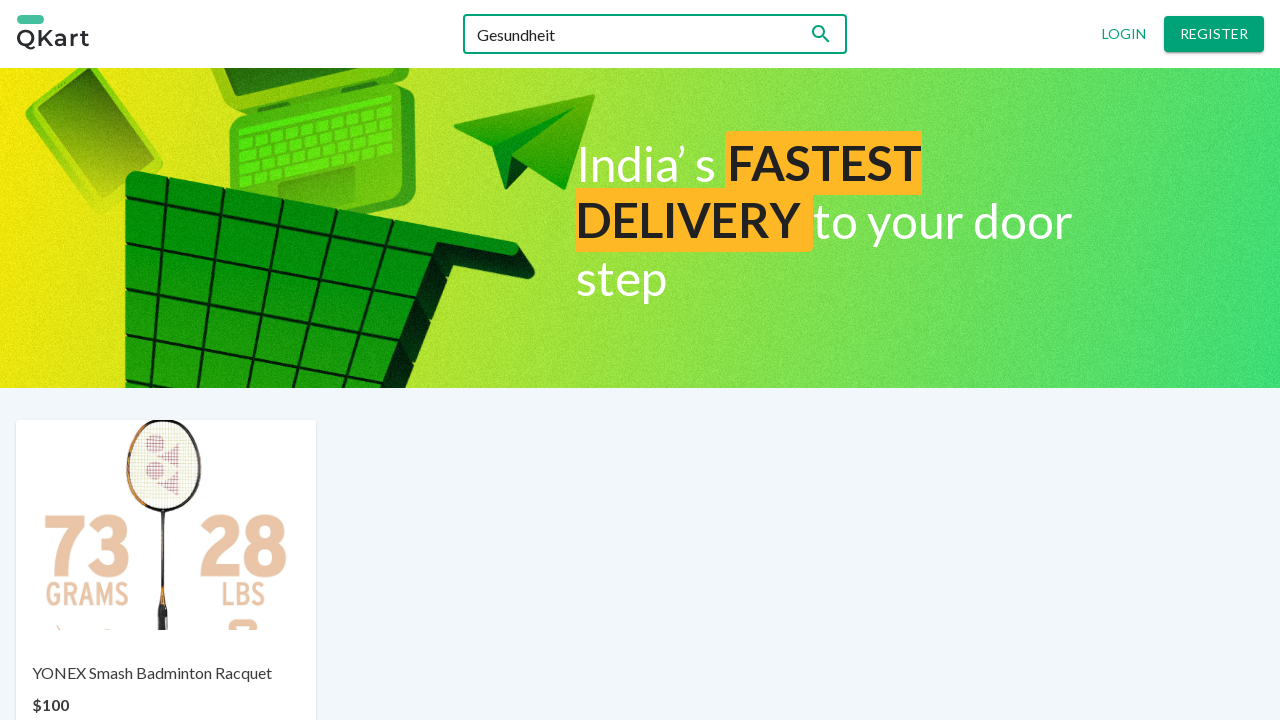

Pressed Enter to search for 'Gesundheit'
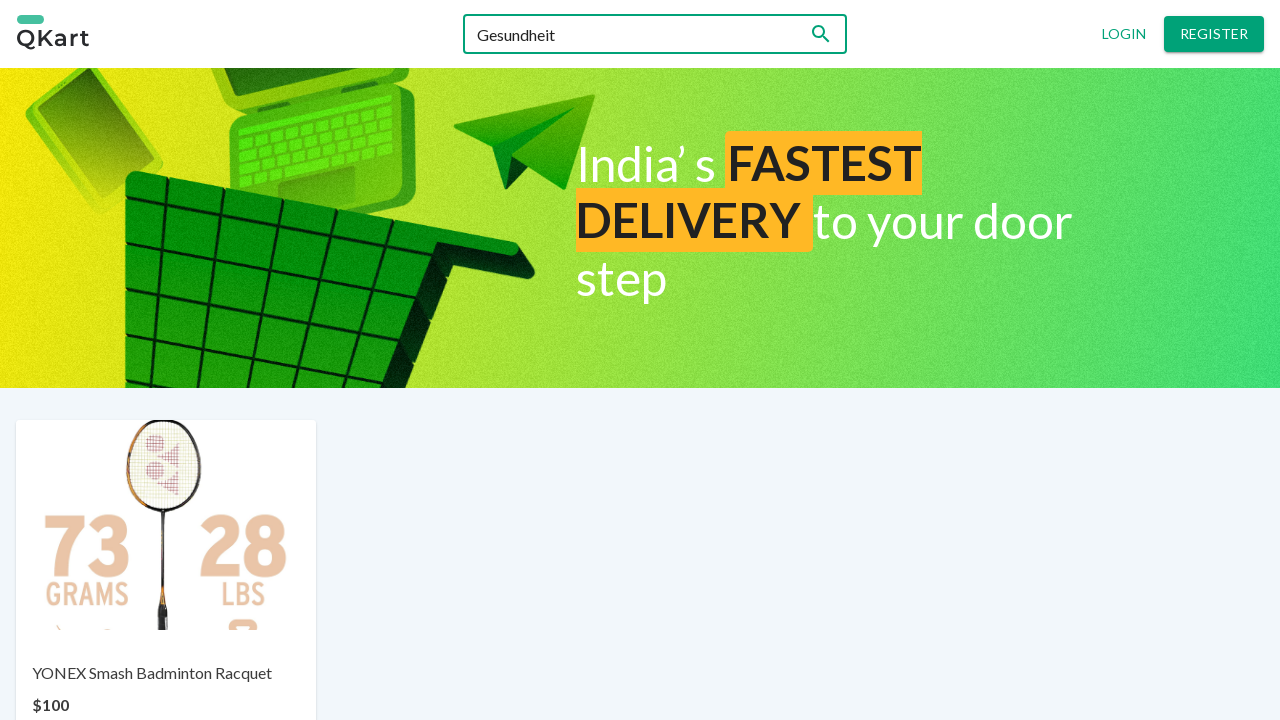

Verified 'No products found' message displayed for invalid search term
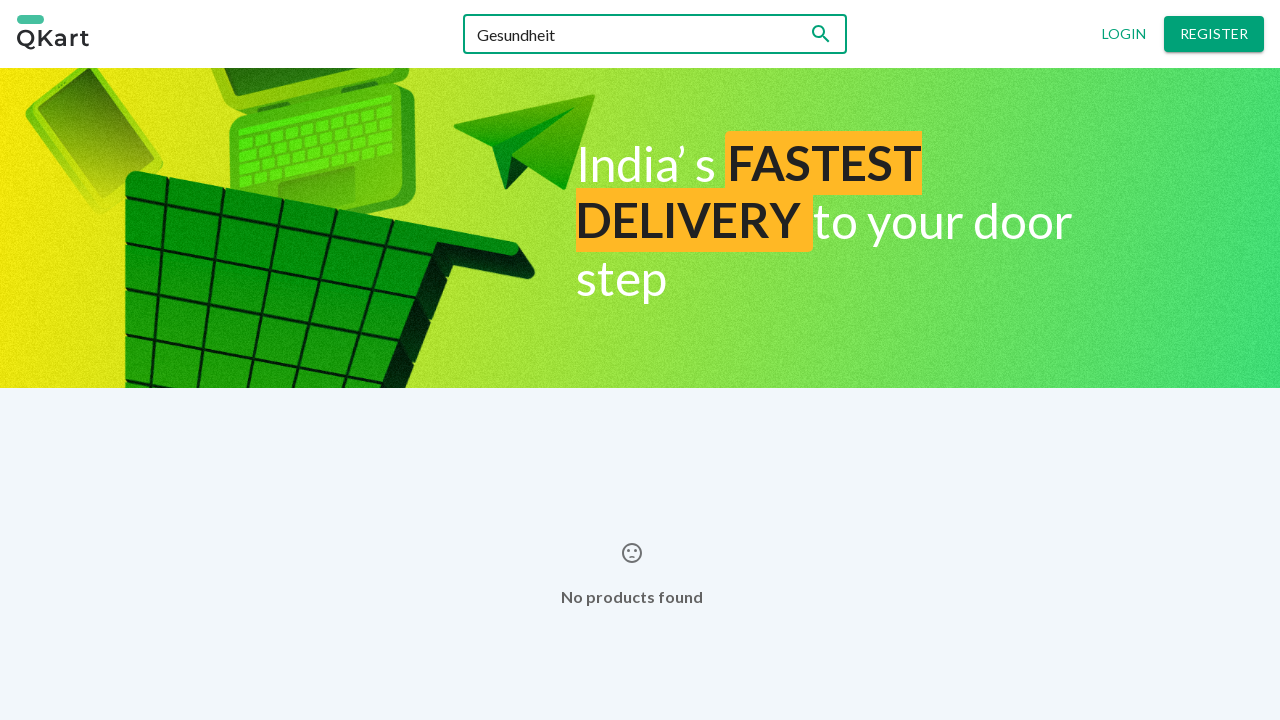

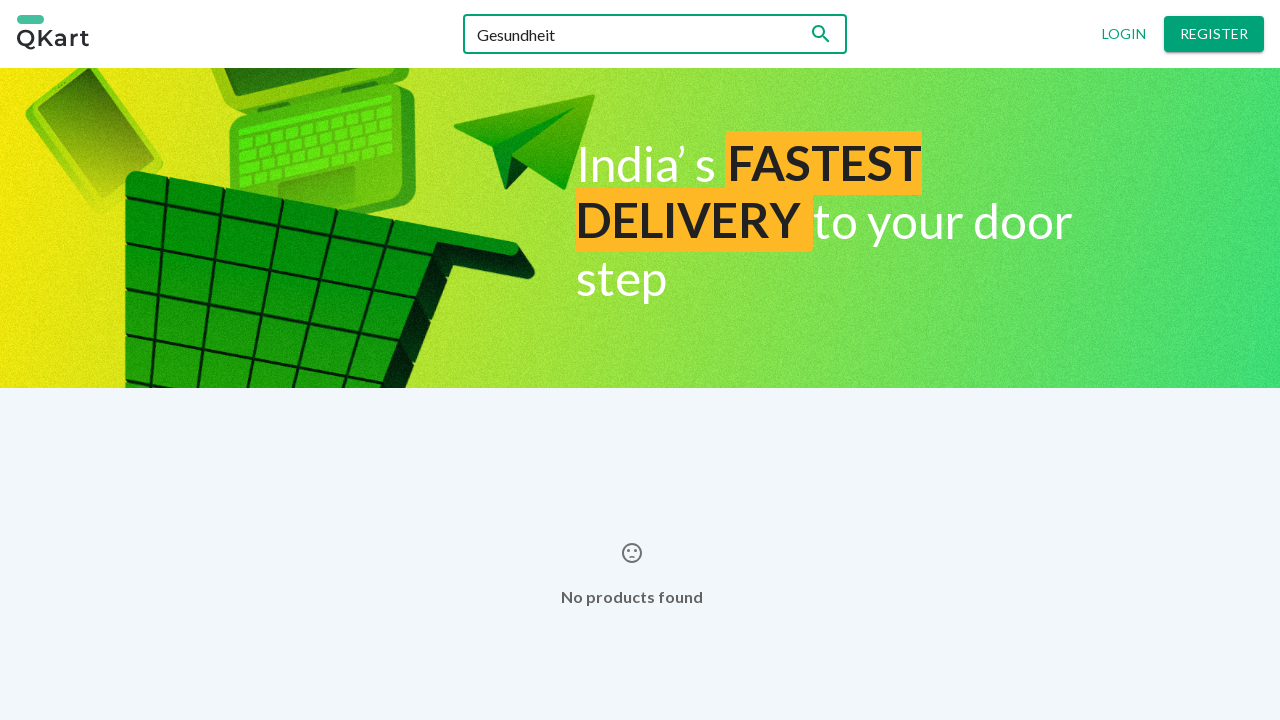